Tests internet speed check on fast.com and then performs todo app operations

Starting URL: https://www.fast.com

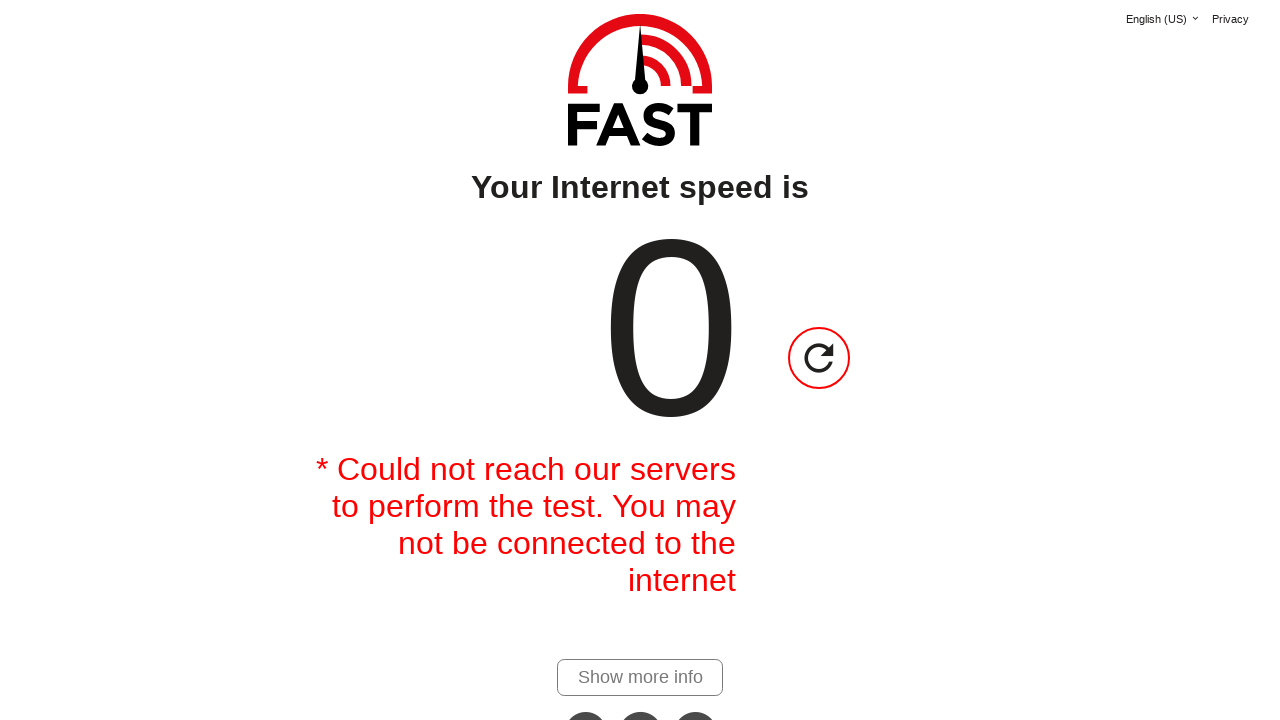

Speed test completed and refresh icon appeared
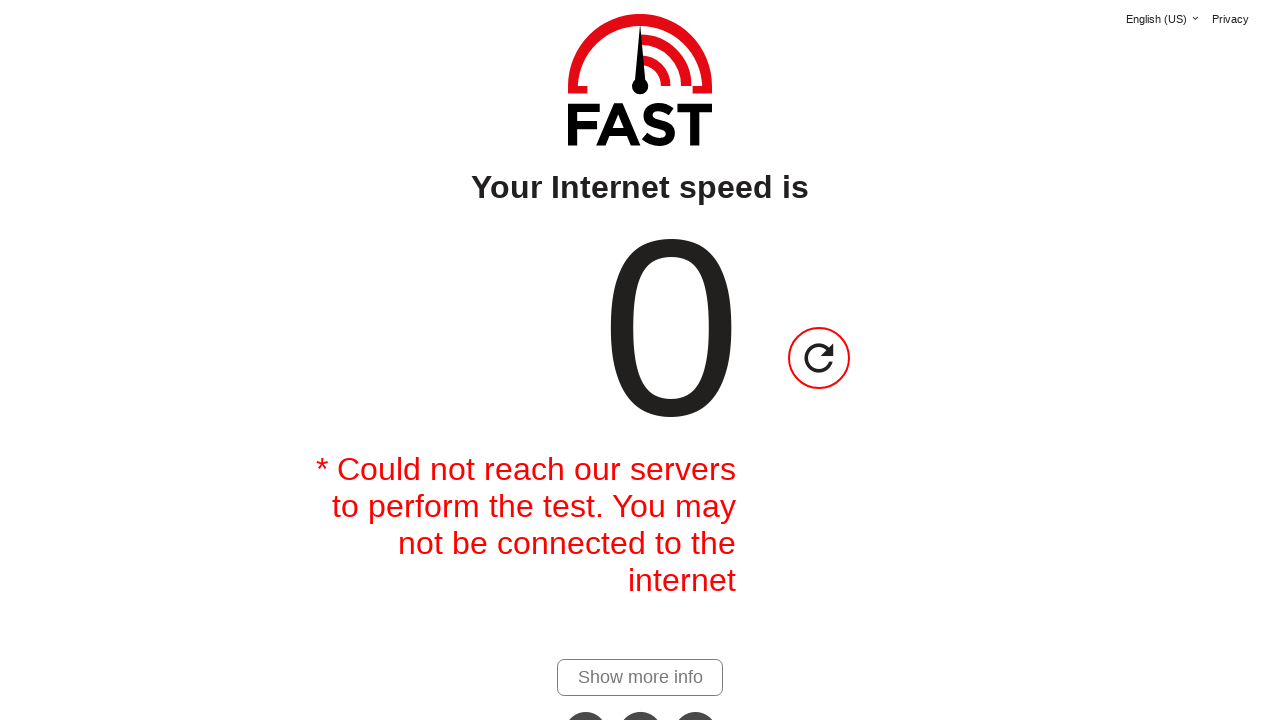

Navigated to todo app
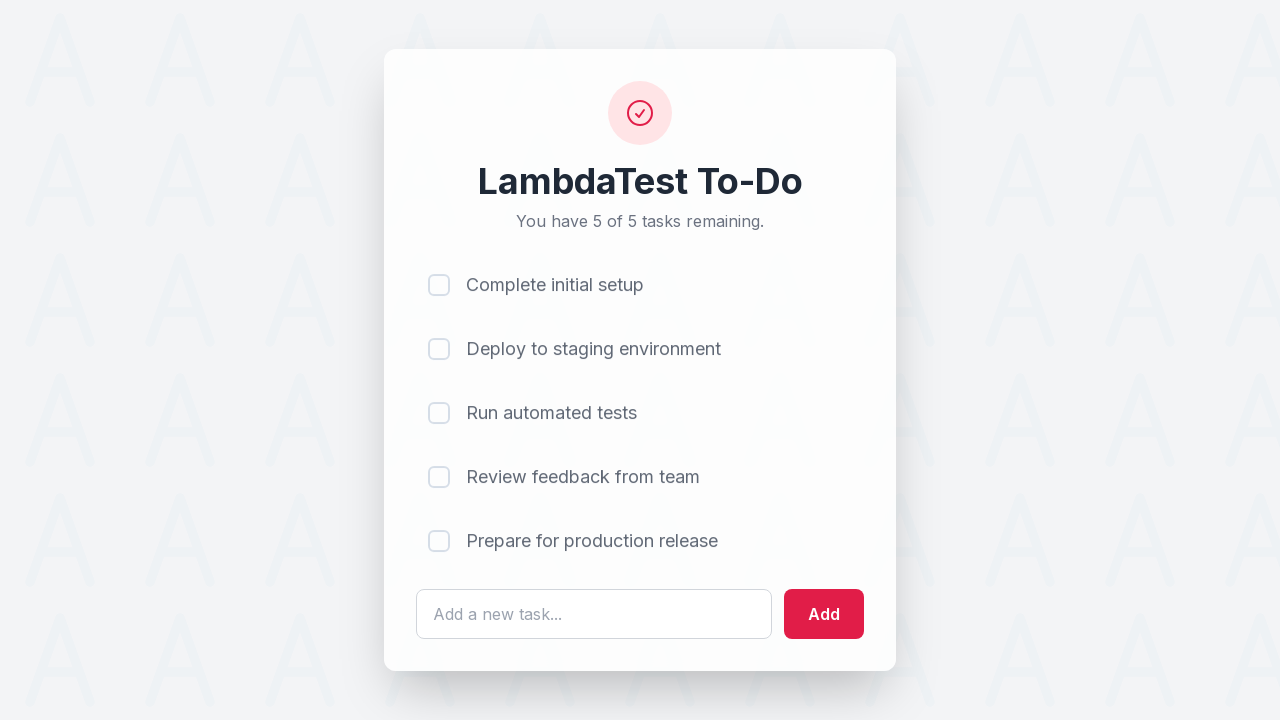

Clicked first todo item checkbox at (439, 283) on input[name='li1']
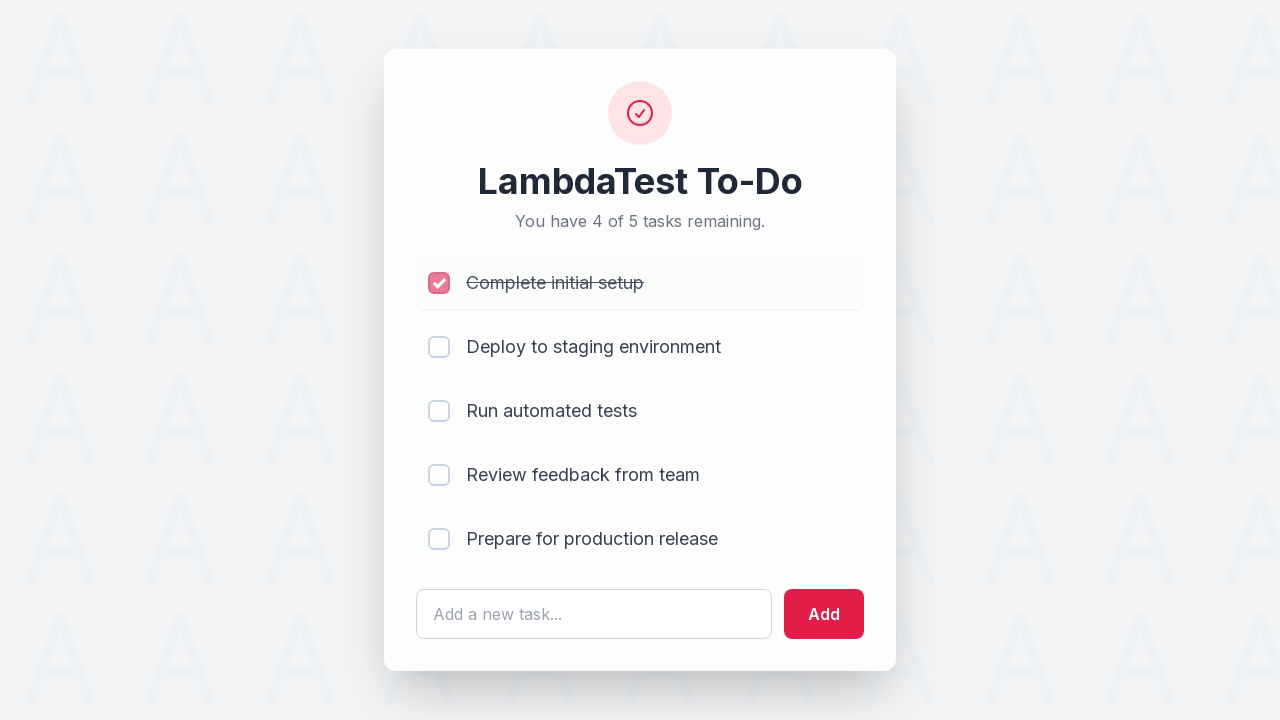

Clicked second todo item checkbox at (439, 347) on input[name='li2']
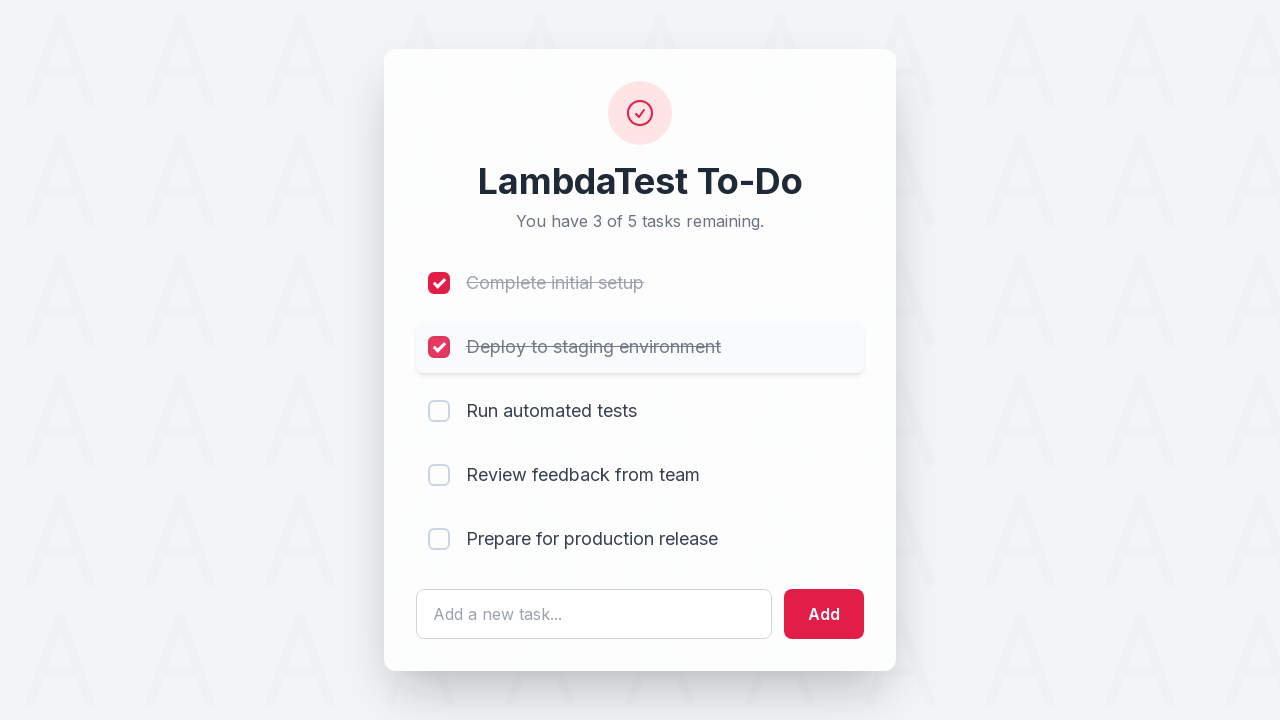

Filled todo text field with 'Yey, Let's add it to list' on #sampletodotext
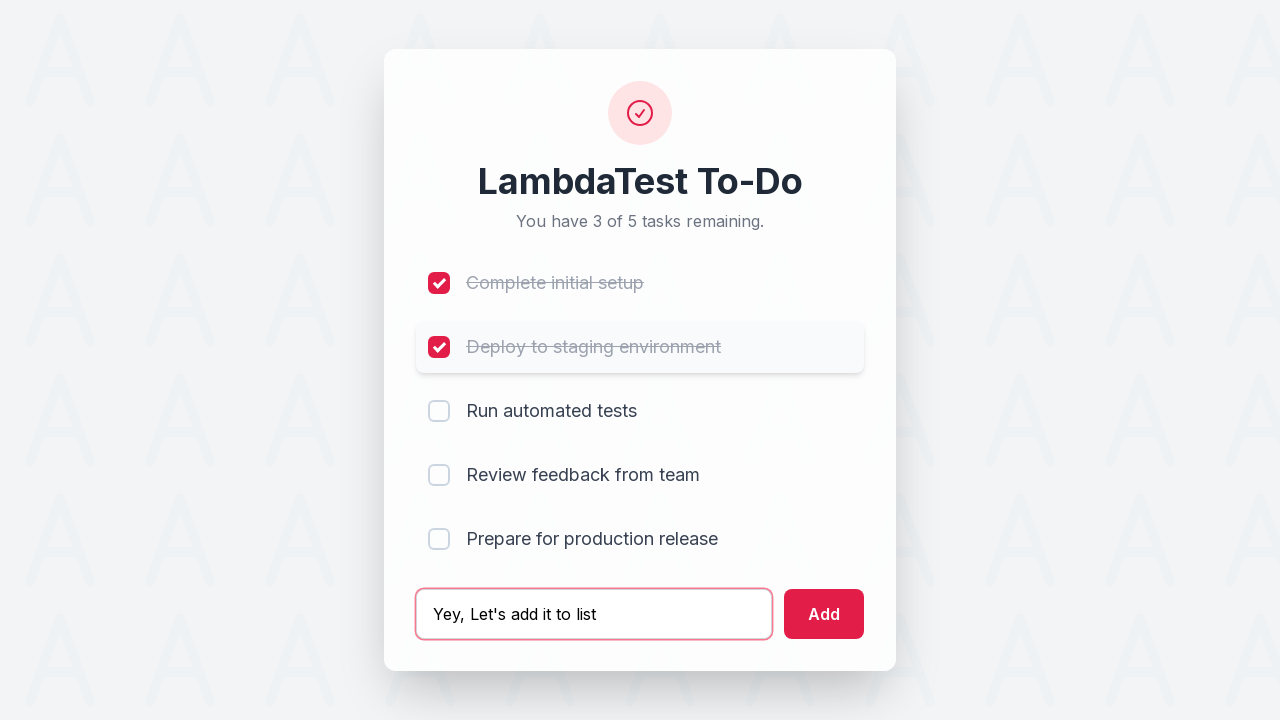

Clicked add button to create new todo item at (824, 614) on #addbutton
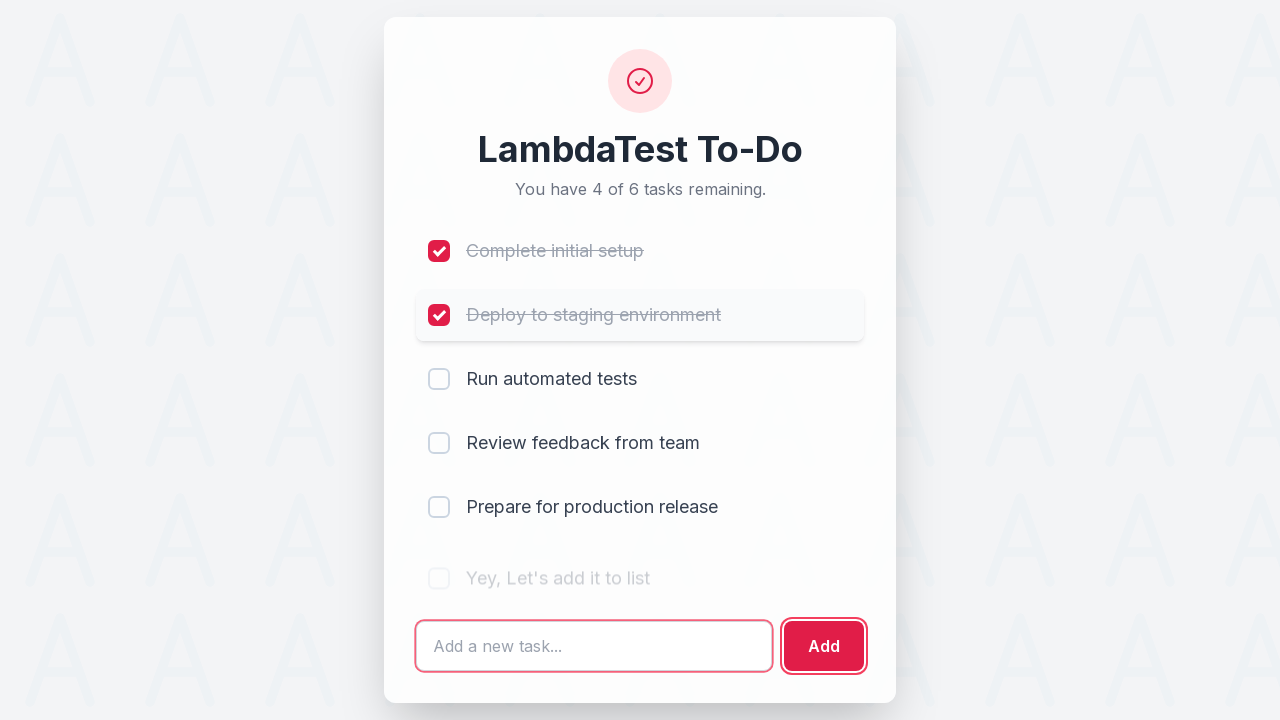

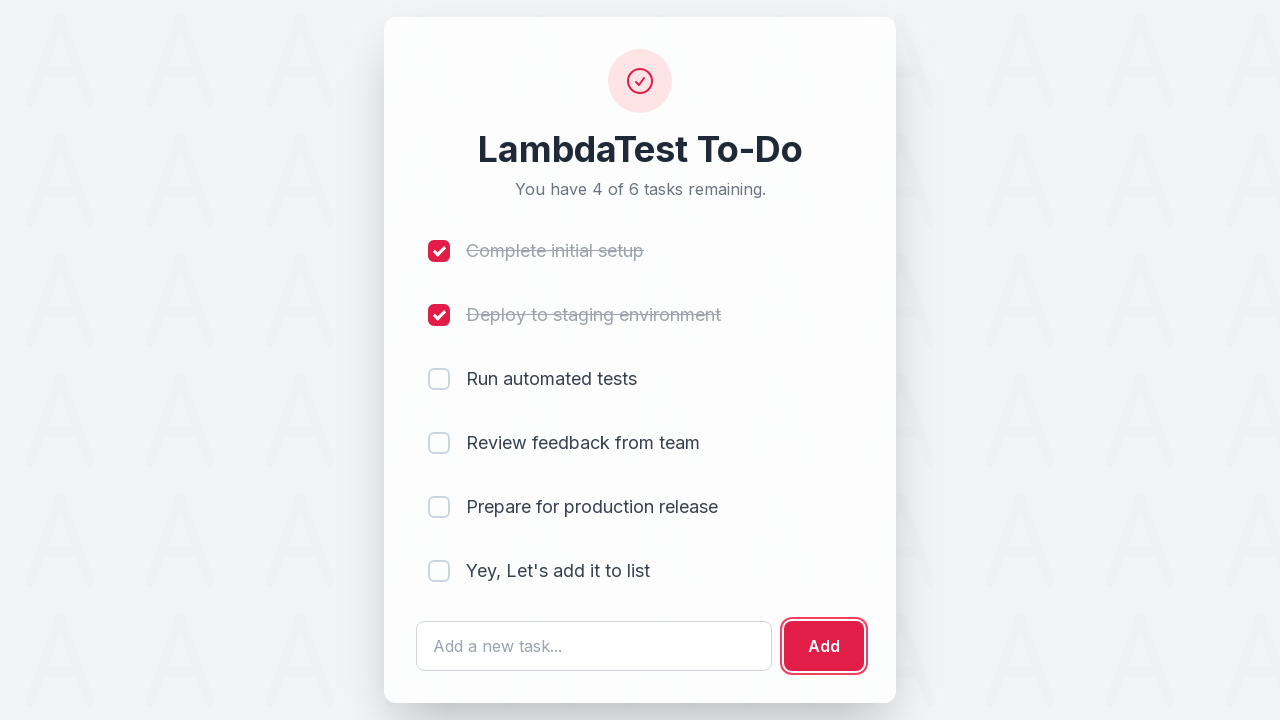